Tests the search functionality on the Eaton website by entering a product number in the search box, submitting the search, and then clearing the search field.

Starting URL: https://www.eaton.com/us/en-us/skuPage.170M4396.html

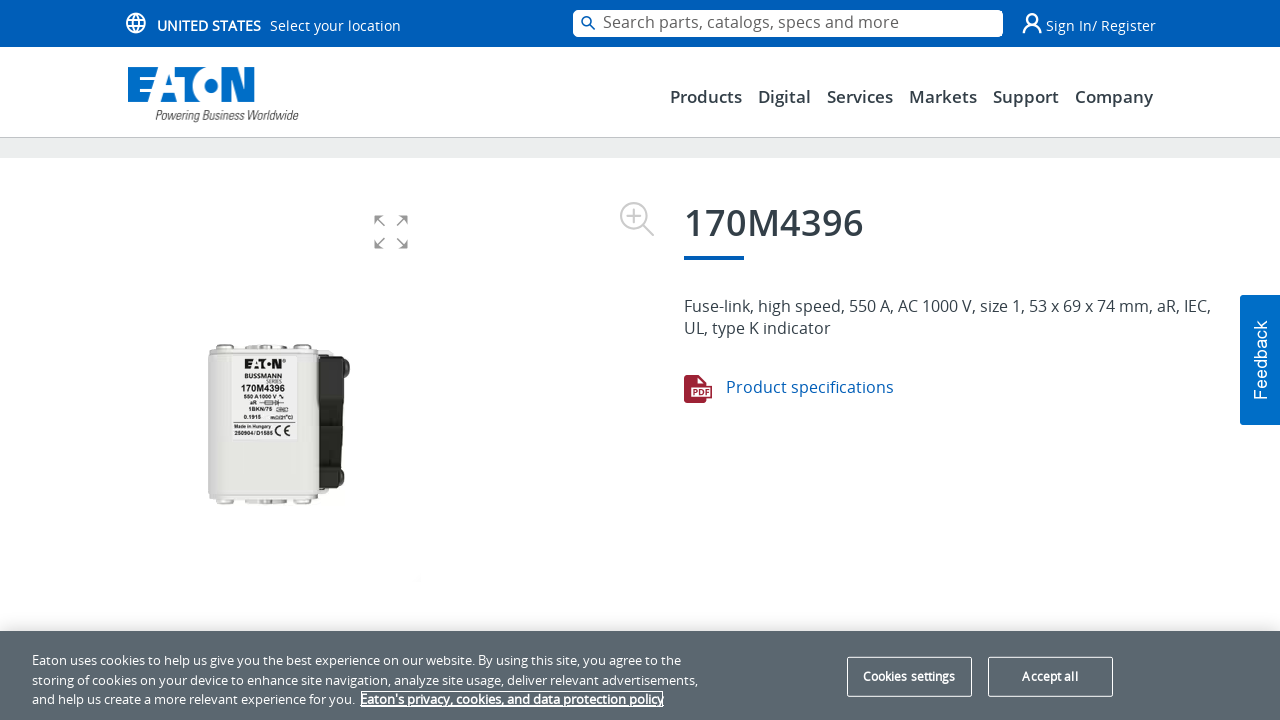

Waited for page to load (3 seconds)
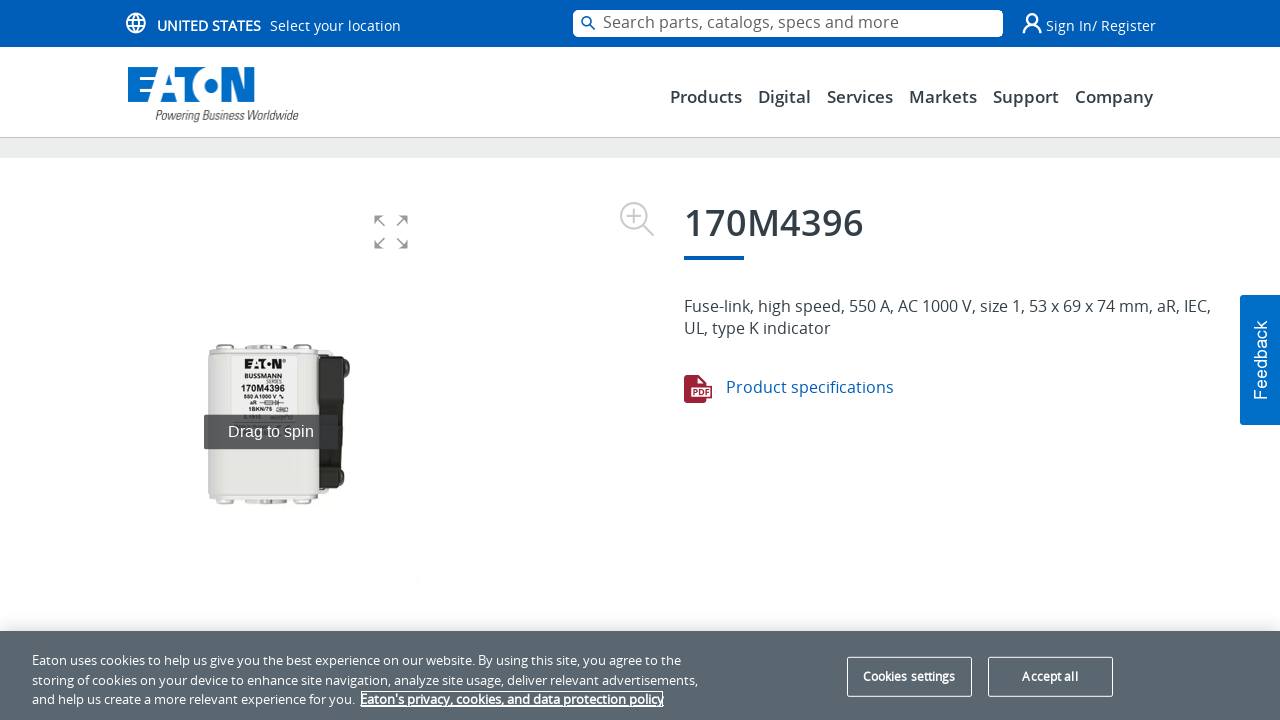

Entered product number '170M4396' in search box on textarea#site-search-box
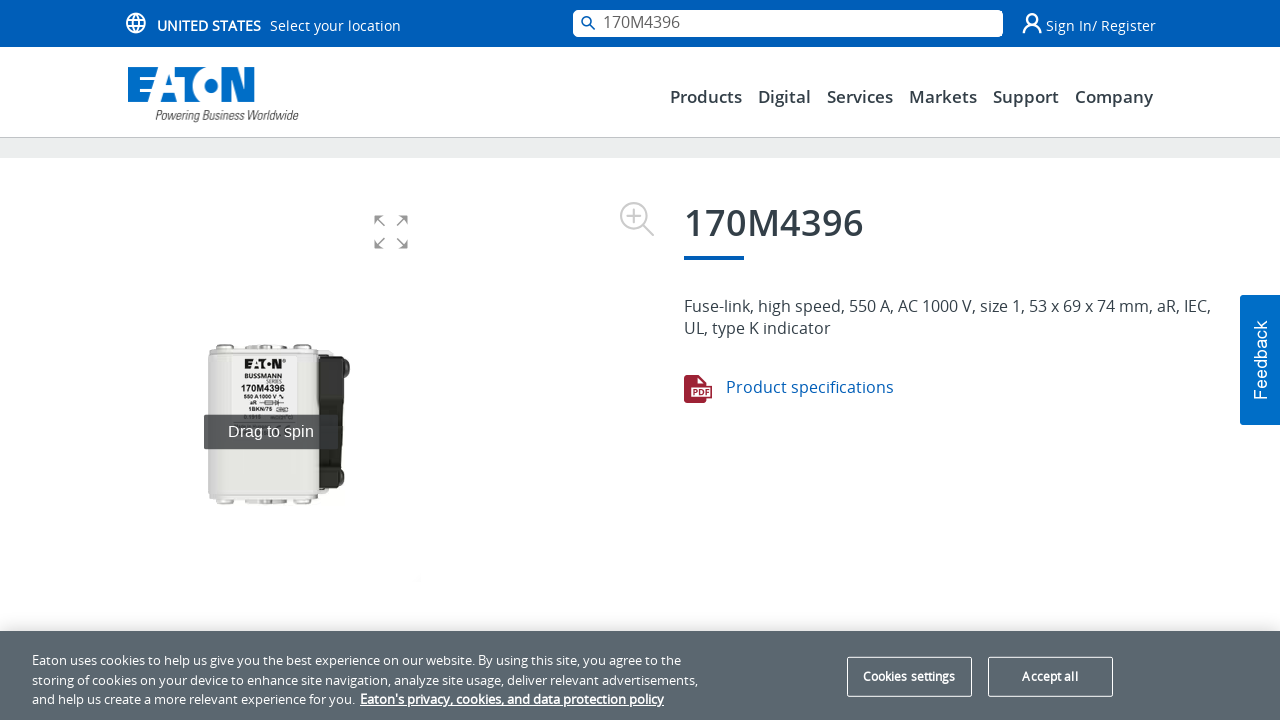

Waited for autocomplete suggestions (1 second)
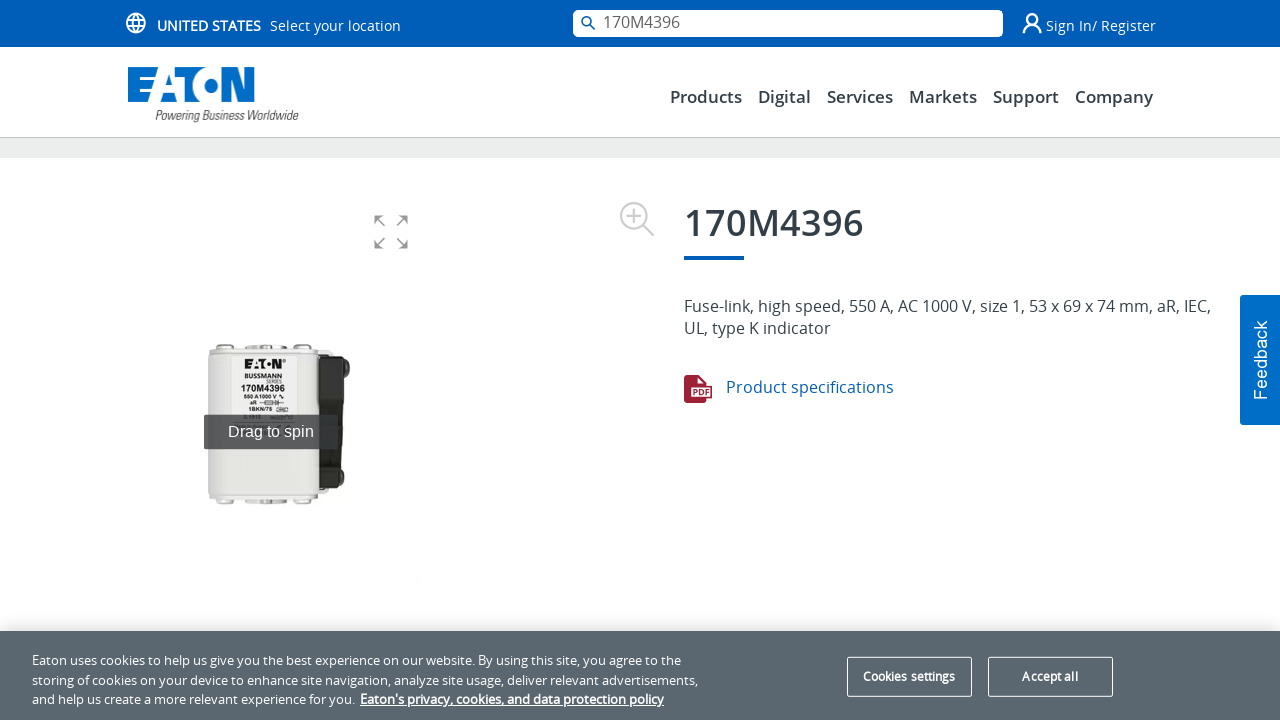

Clicked search submit button at (588, 23) on (//button[@type='submit'])[1]
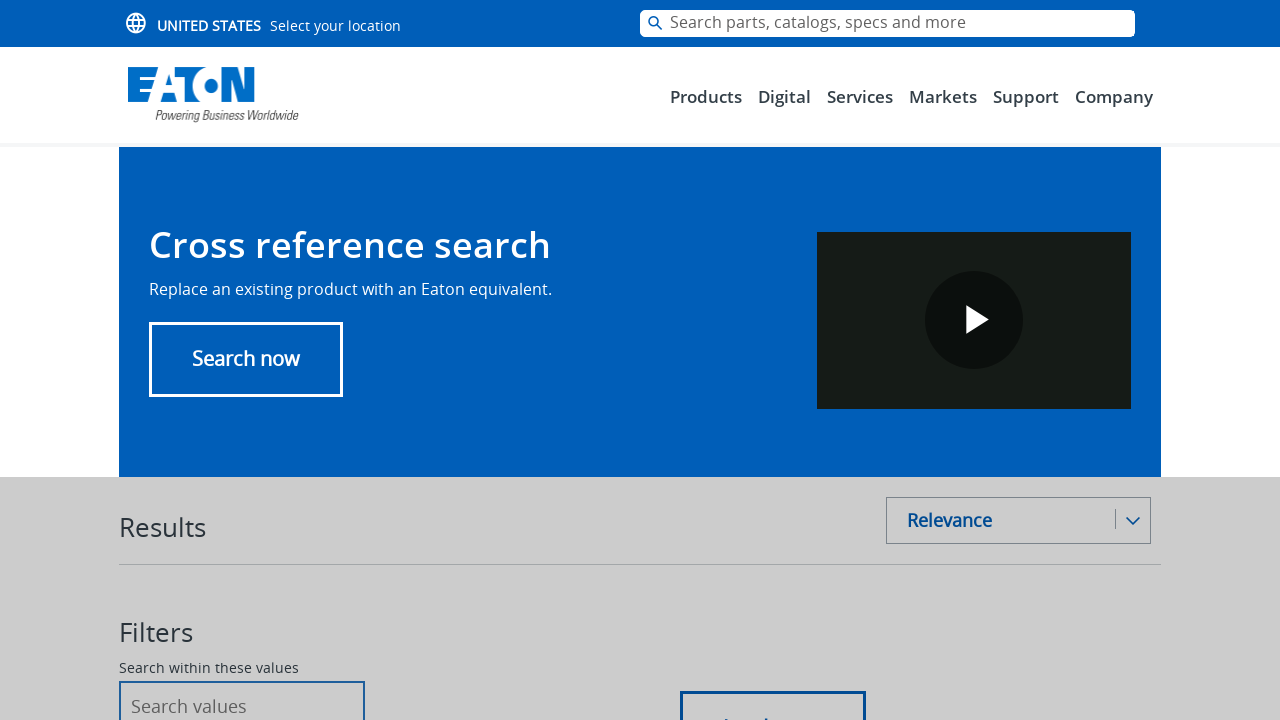

Waited for search results to load (2 seconds)
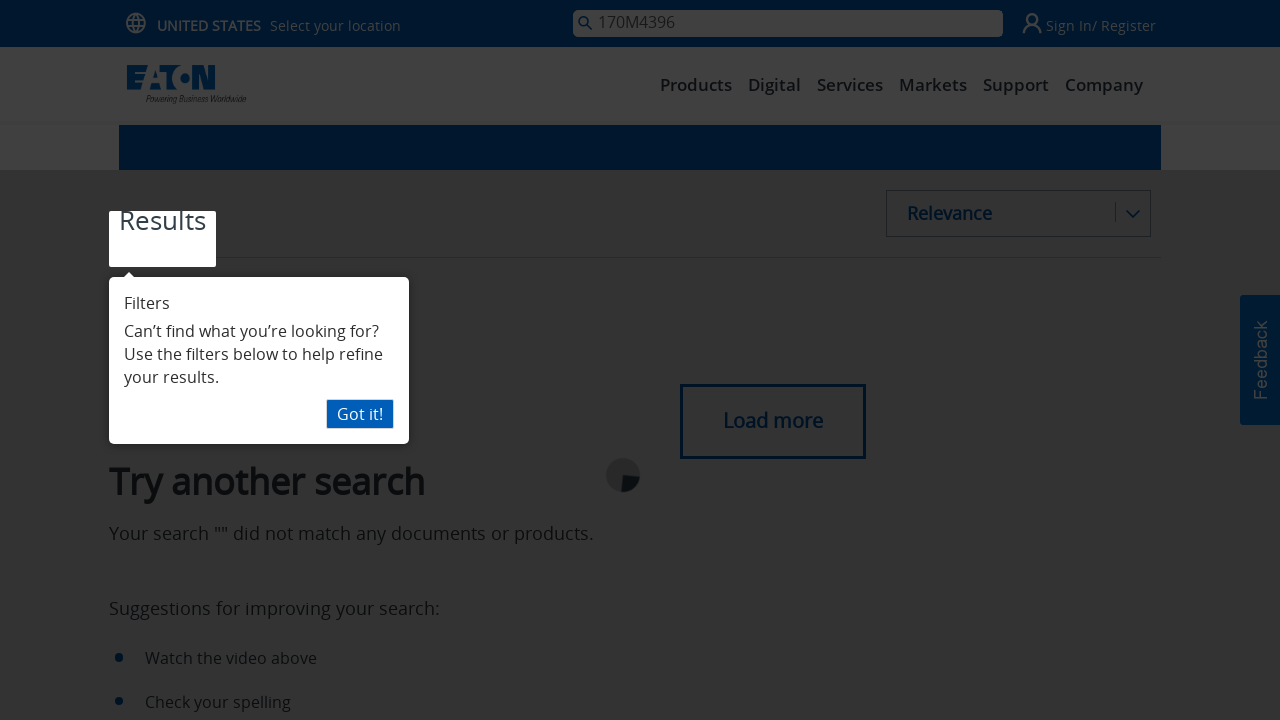

Cleared the search field on textarea#site-search-box
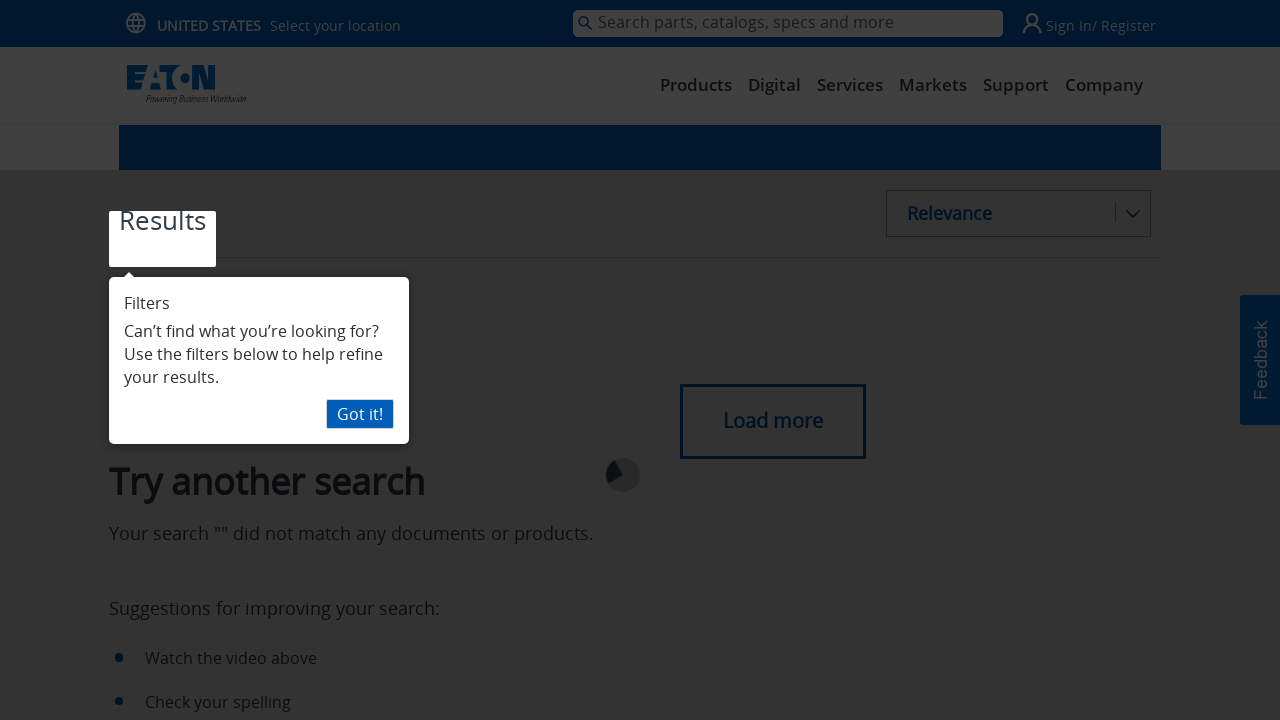

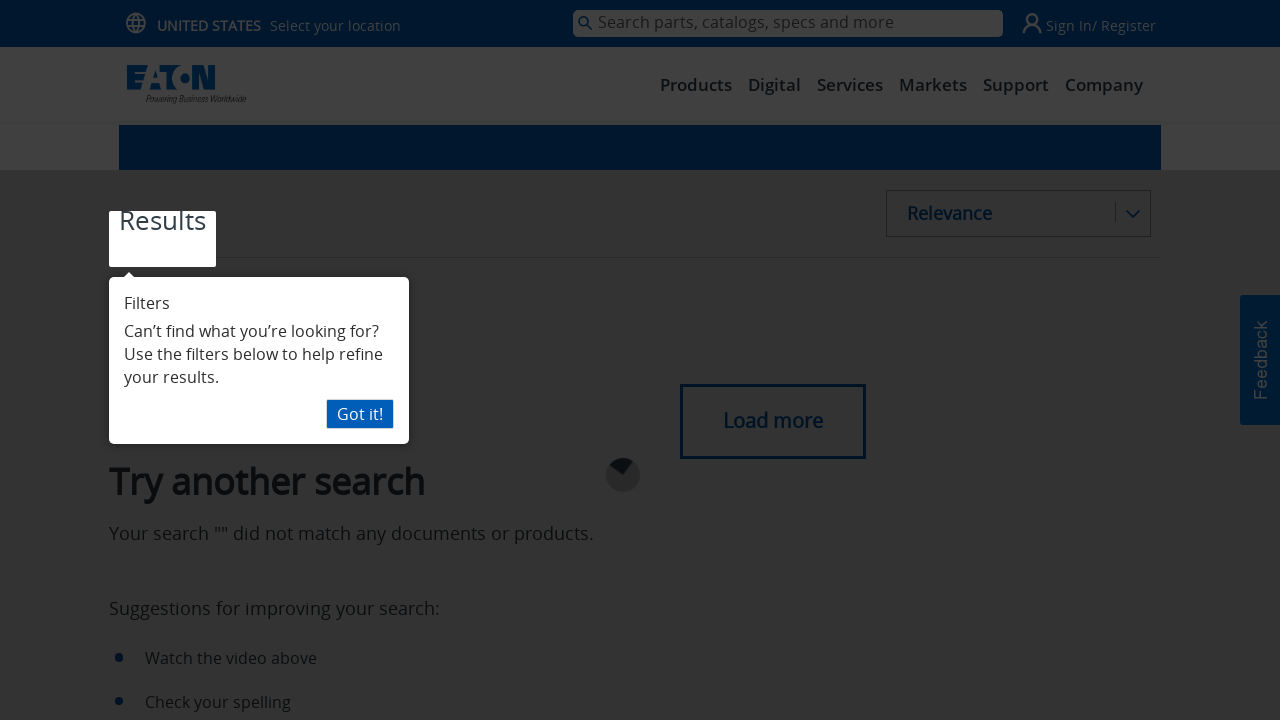